Tests that elements can be added dynamically by clicking the Add Element button

Starting URL: https://the-internet.herokuapp.com/

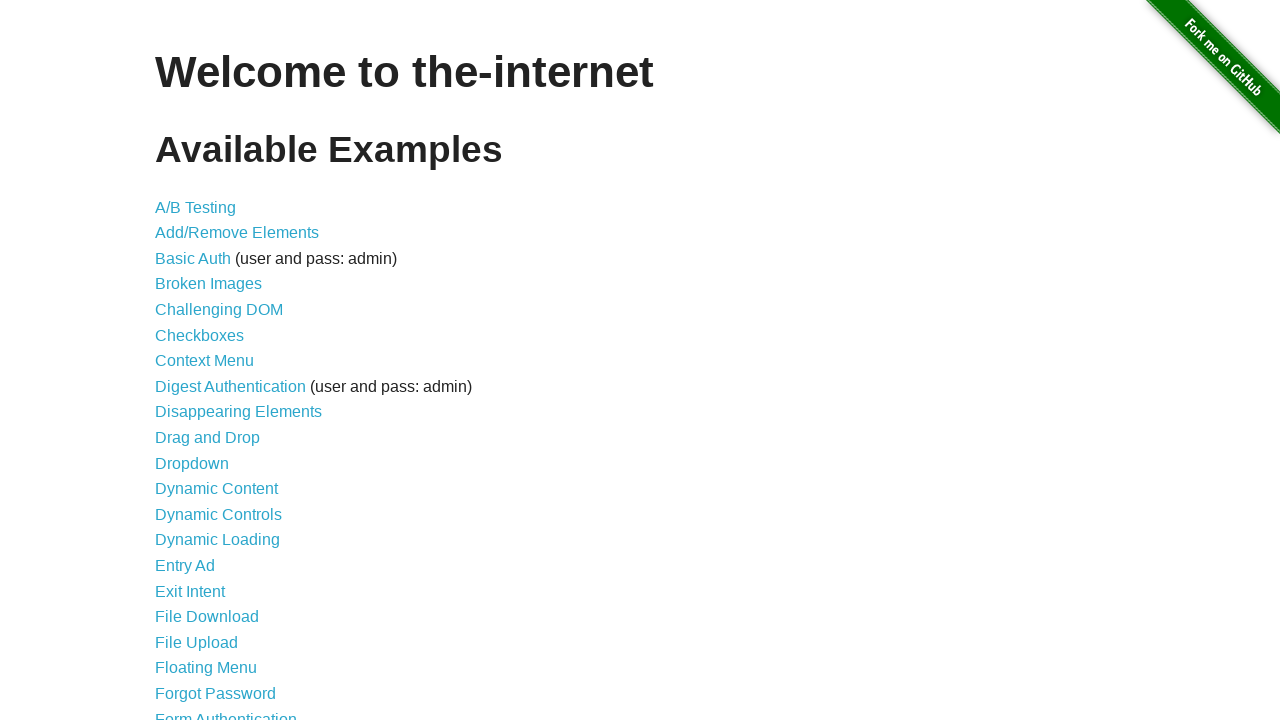

Clicked on add/remove elements page link at (237, 233) on a[href='/add_remove_elements/']
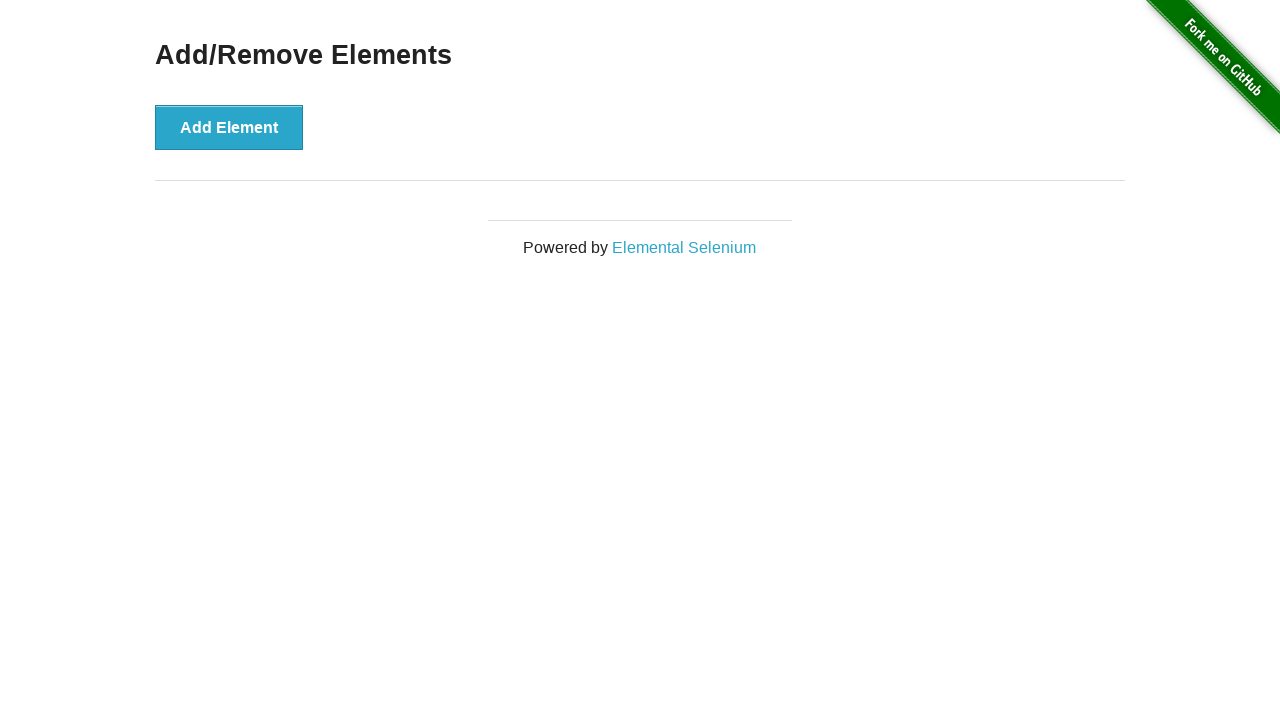

Clicked Add Element button at (229, 127) on button[onclick='addElement()']
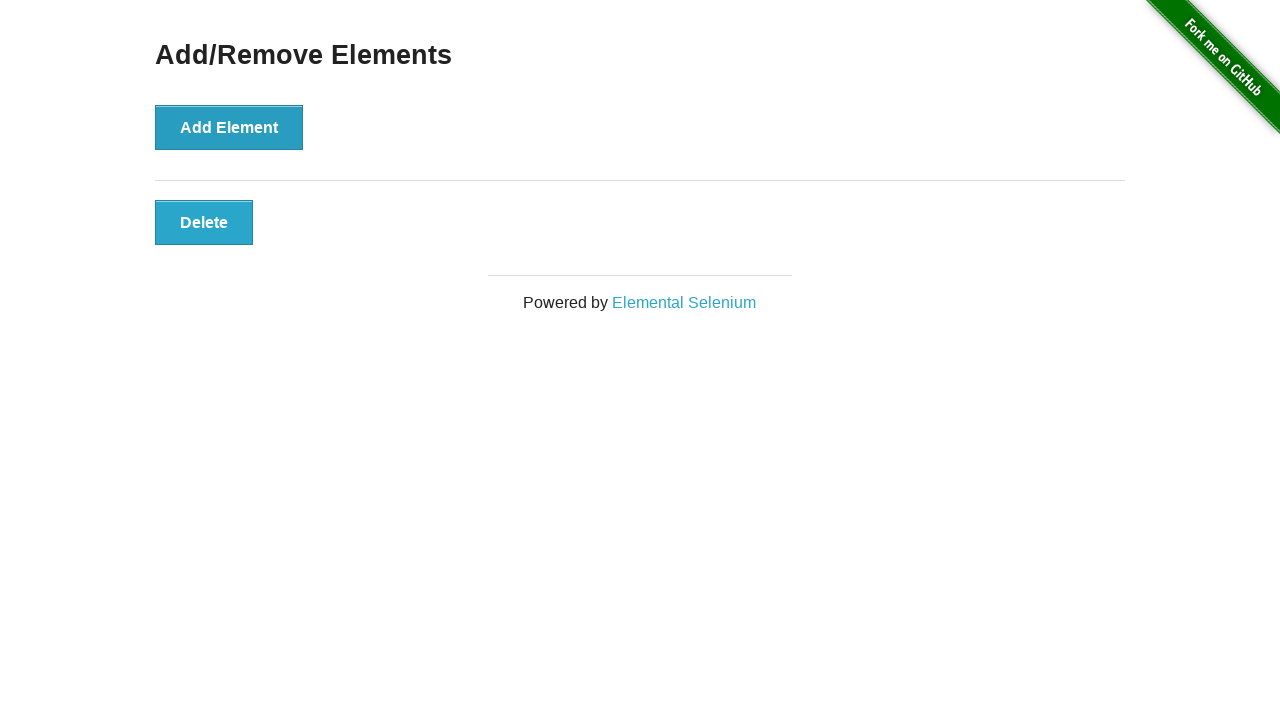

Located child elements in #elements container
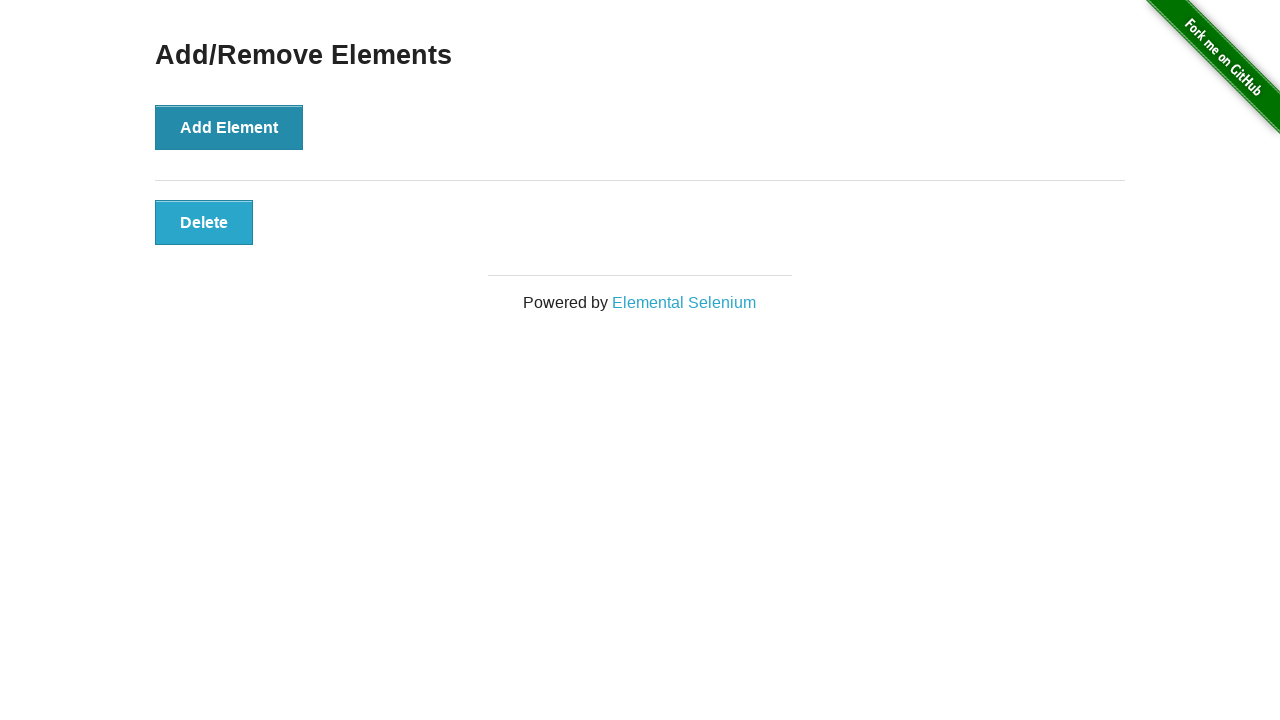

Verified that at least one element was added dynamically
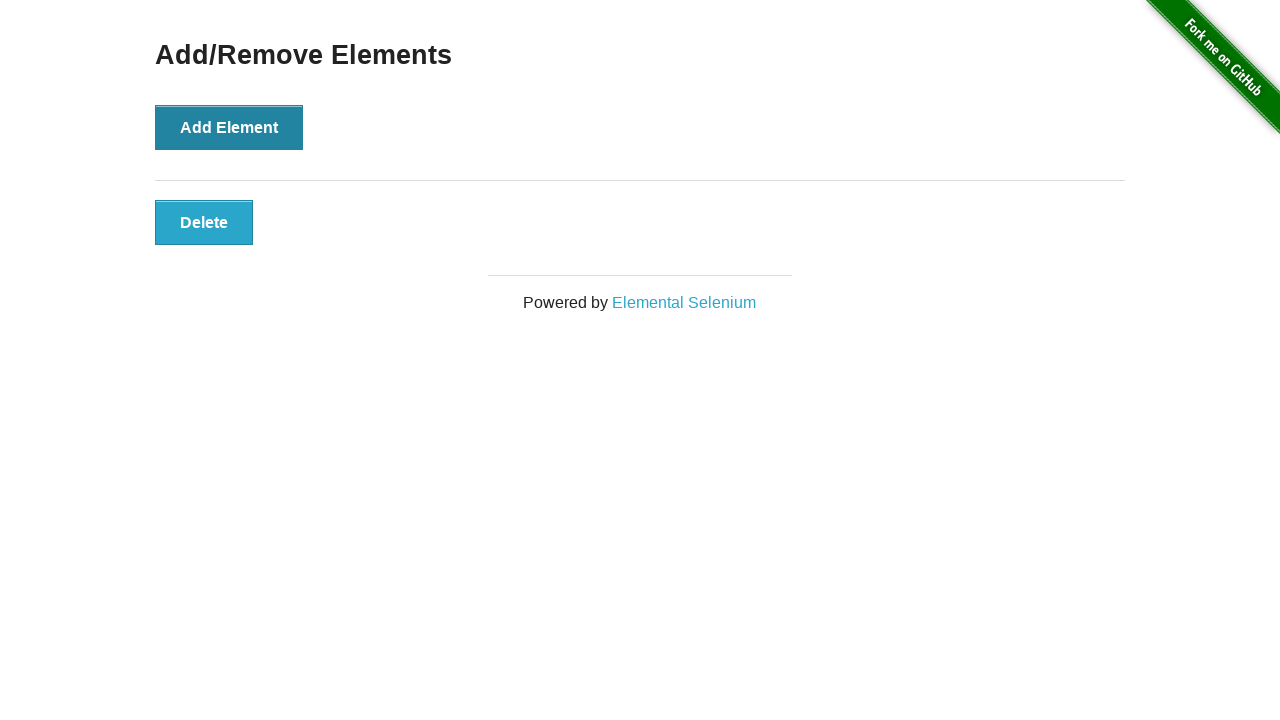

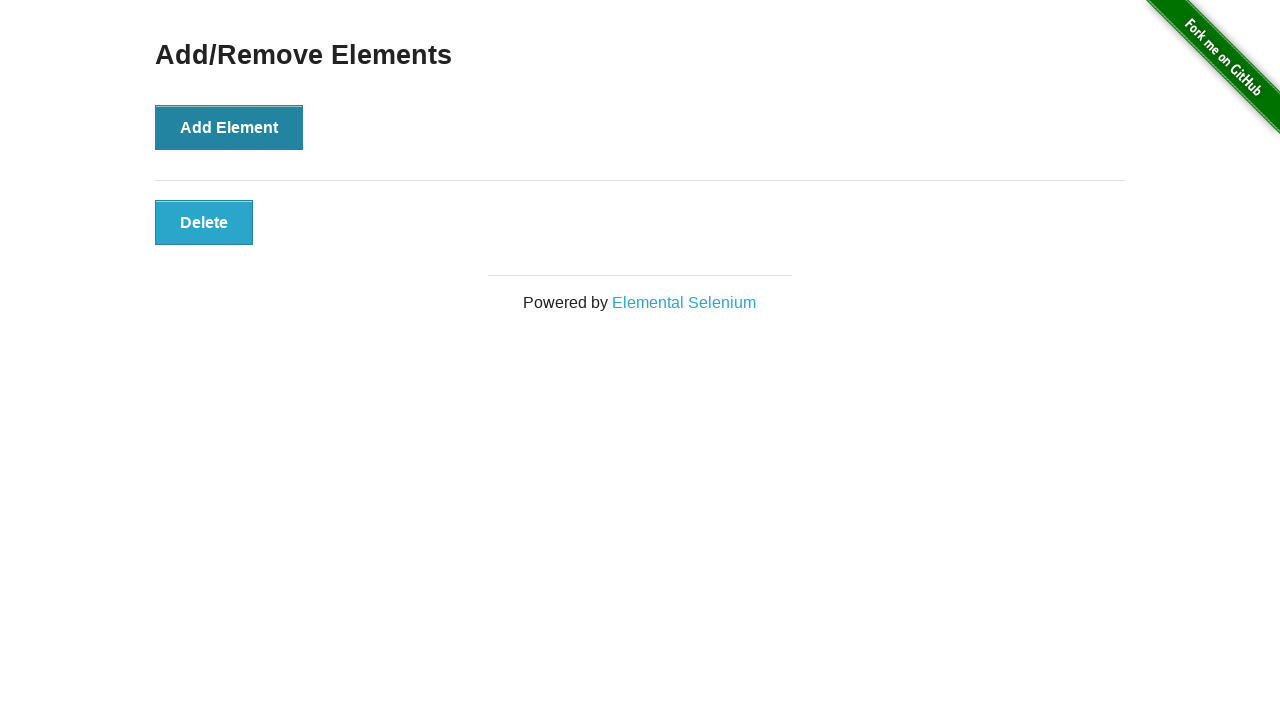